Tests visibility checking by verifying a 'Delete' button is initially hidden, clicking 'Add Element' to create it, then verifying it becomes visible.

Starting URL: http://the-internet.herokuapp.com/add_remove_elements/

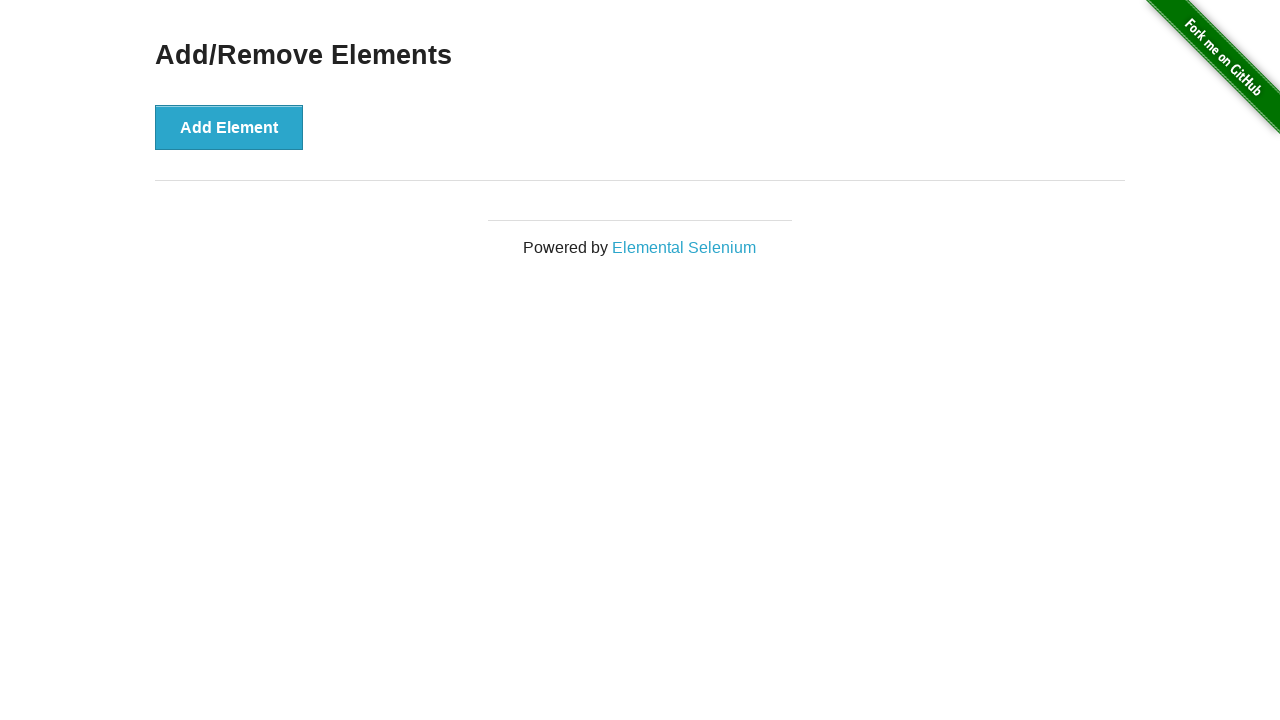

Verified 'Delete' button is initially hidden
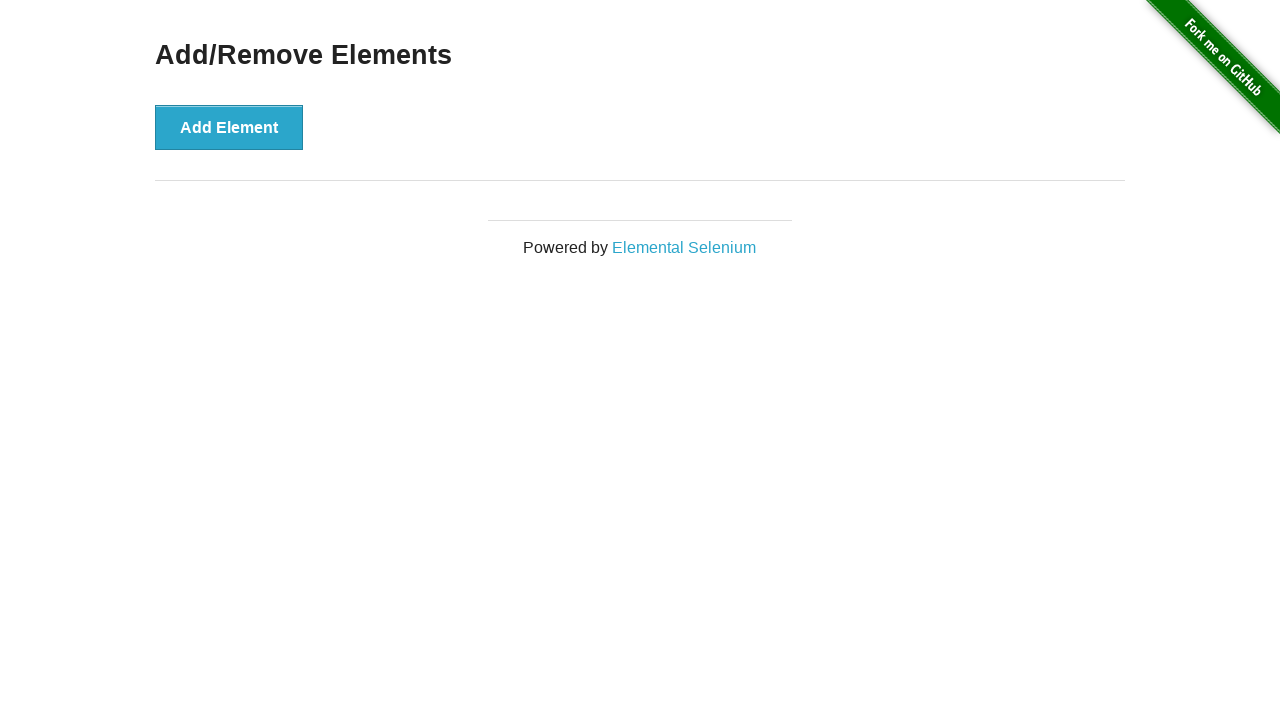

Clicked 'Add Element' button at (229, 127) on text='Add Element'
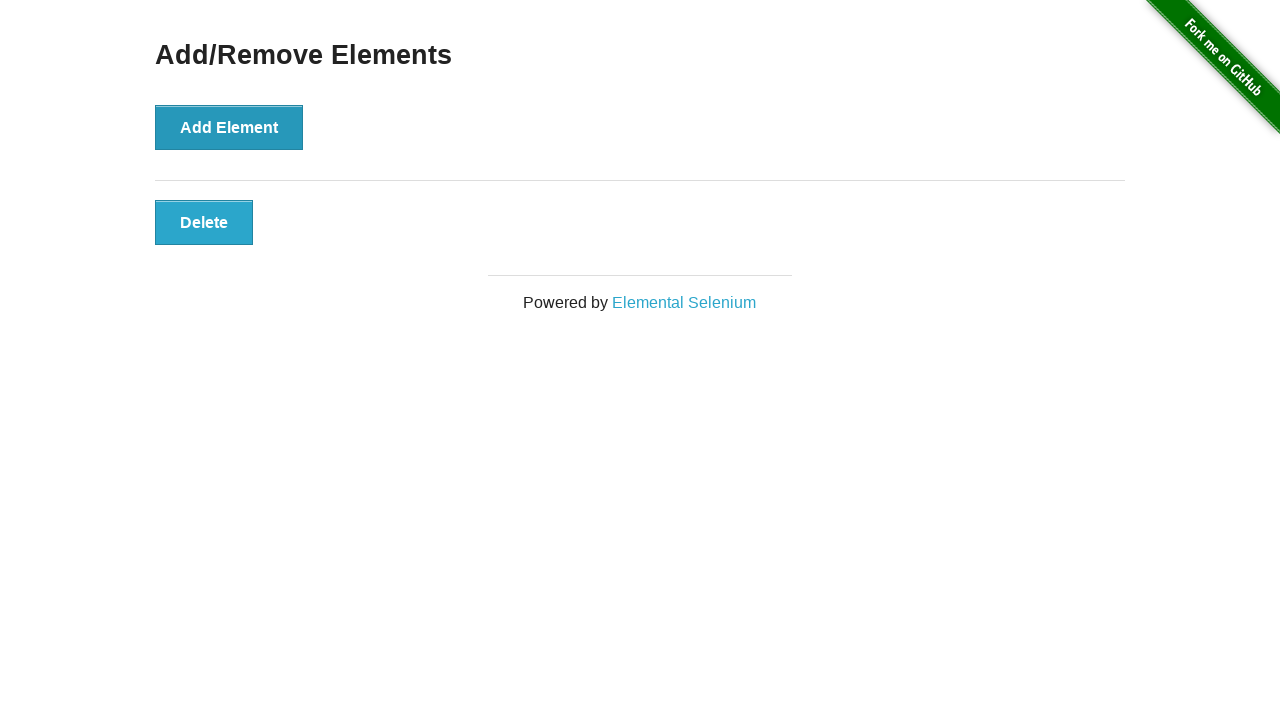

Waited for 'Delete' button to become visible
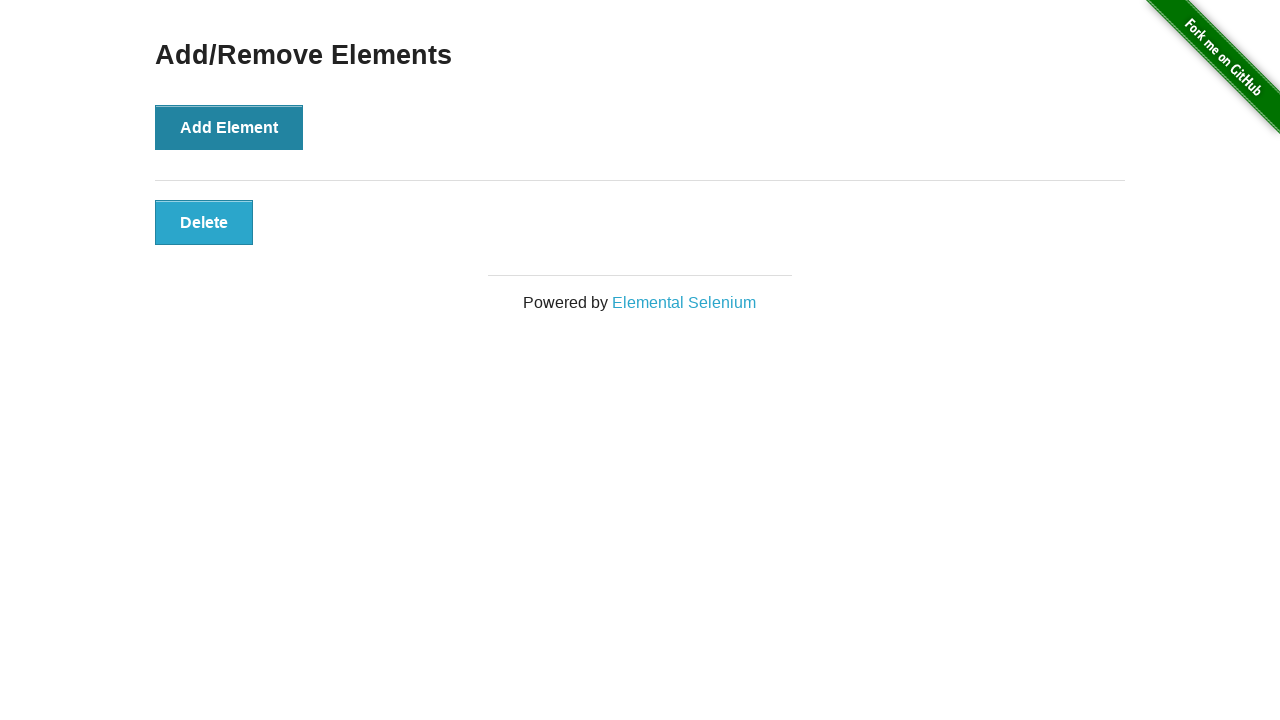

Verified 'Delete' button is now visible
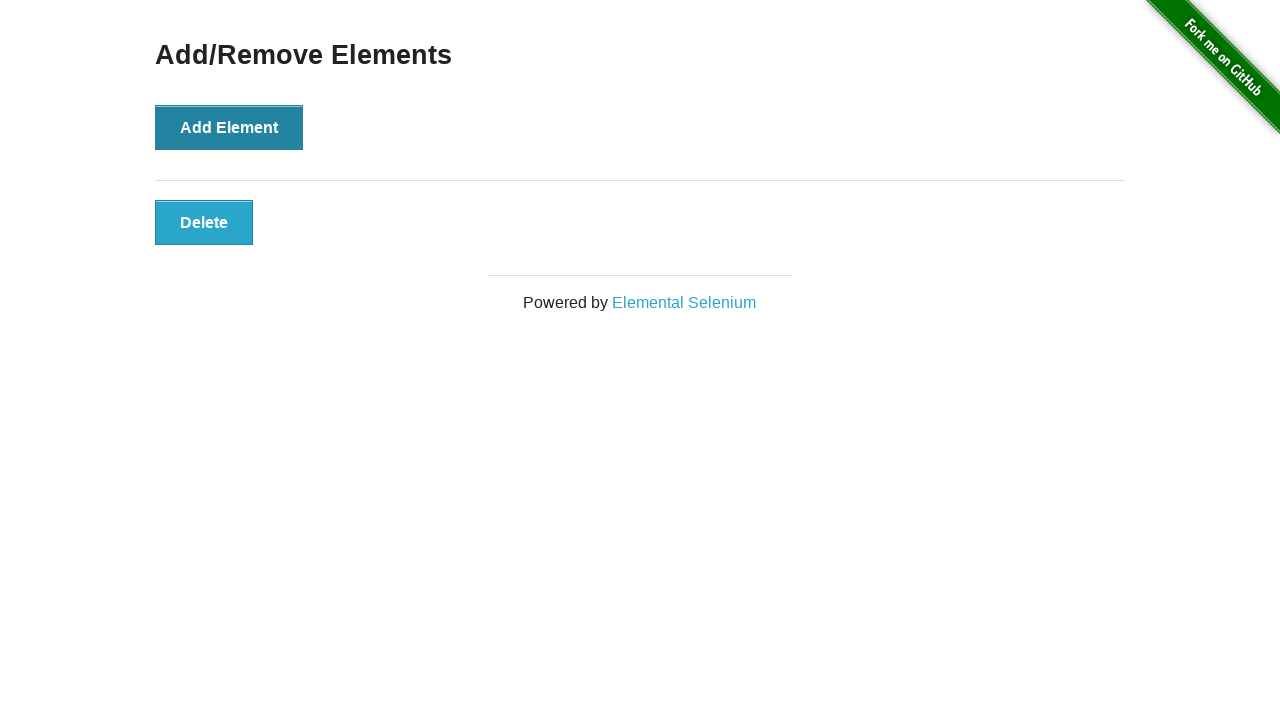

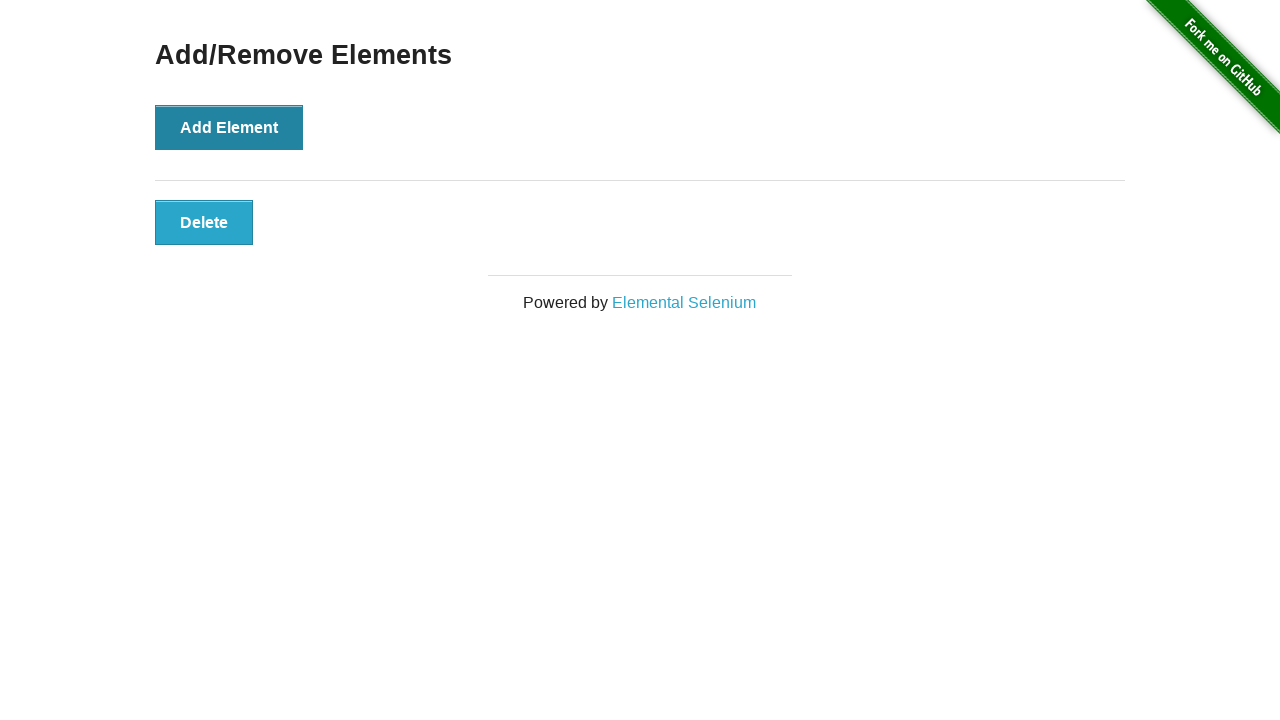